Tests that a message is displayed when the user has no favorite books by navigating to "Mina böcker" and verifying the empty state message

Starting URL: https://tap-ht24-testverktyg.github.io/exam-template/

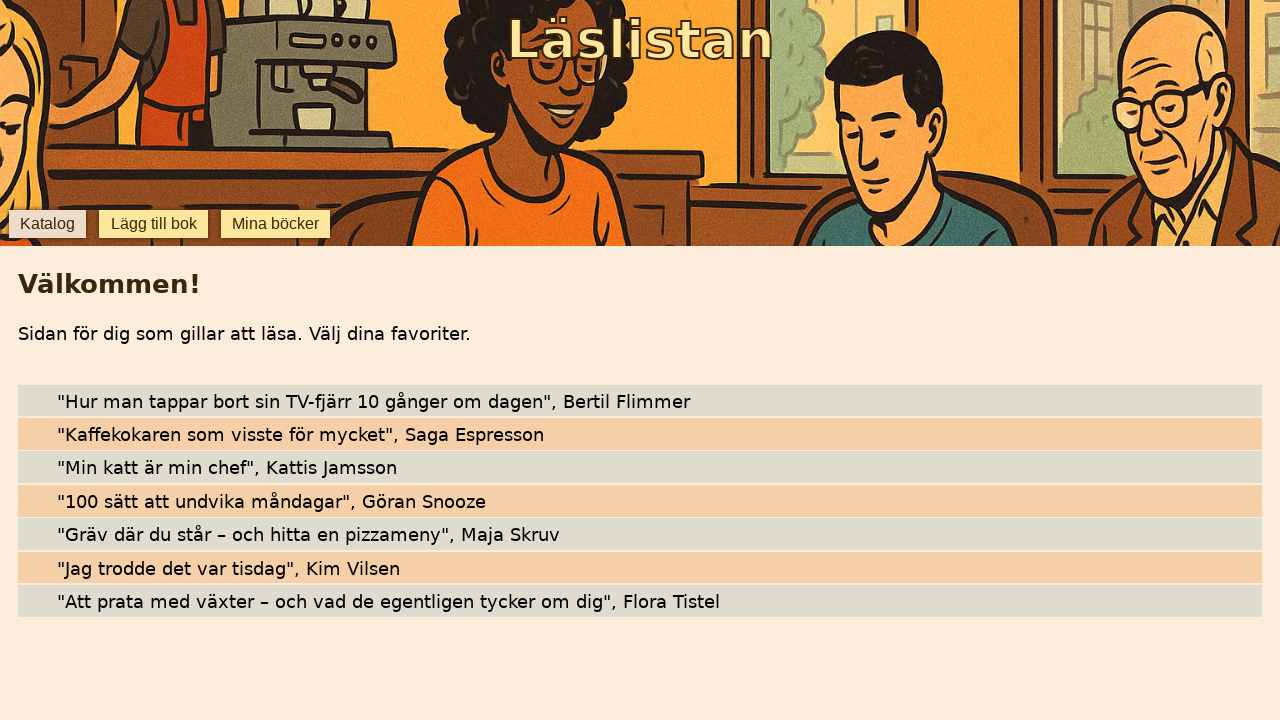

Navigated to the exam template home page
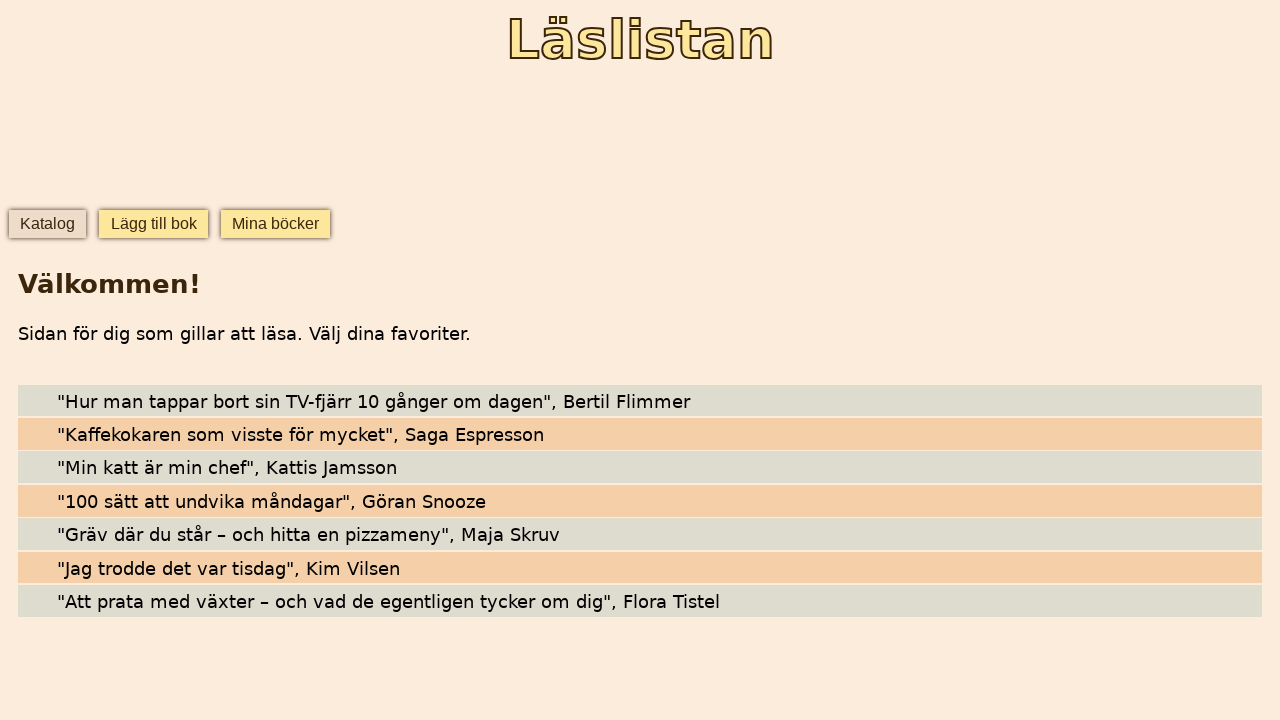

Clicked on 'Mina böcker' button at (276, 224) on internal:role=button[name="Mina böcker"i]
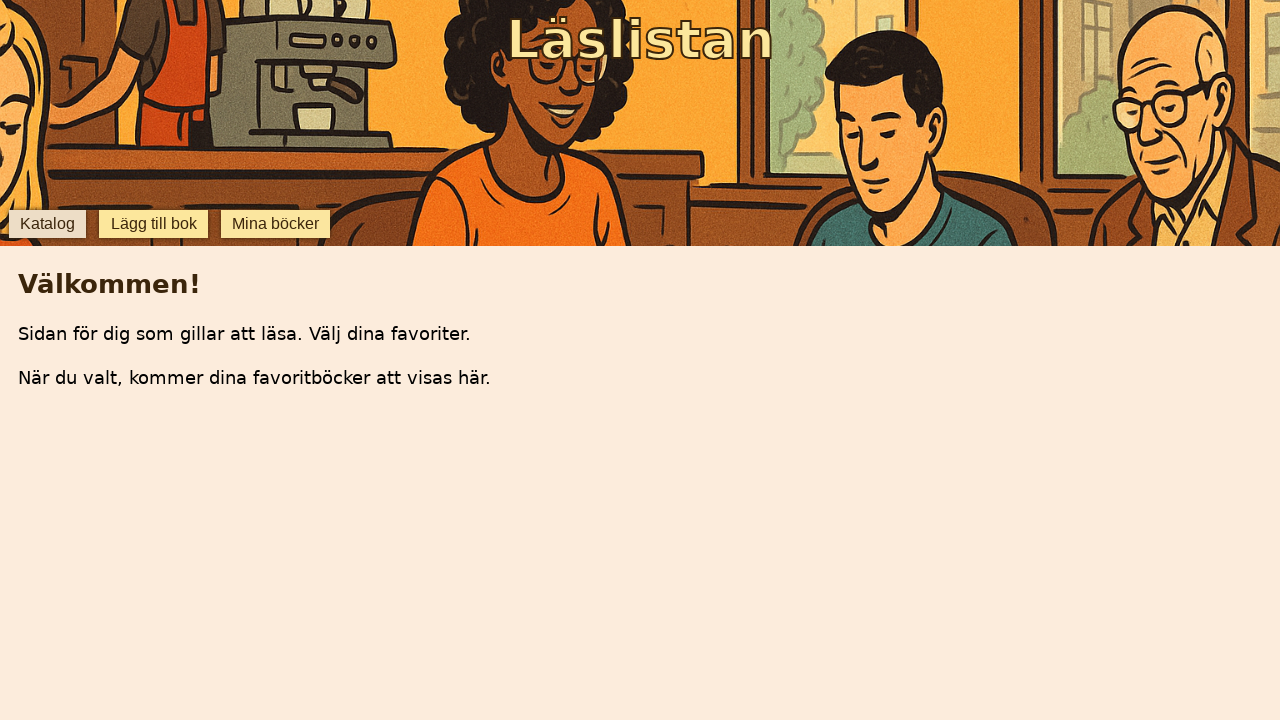

Empty state message 'När du valt, kommer dina favoritböcker att visas här.' is now visible
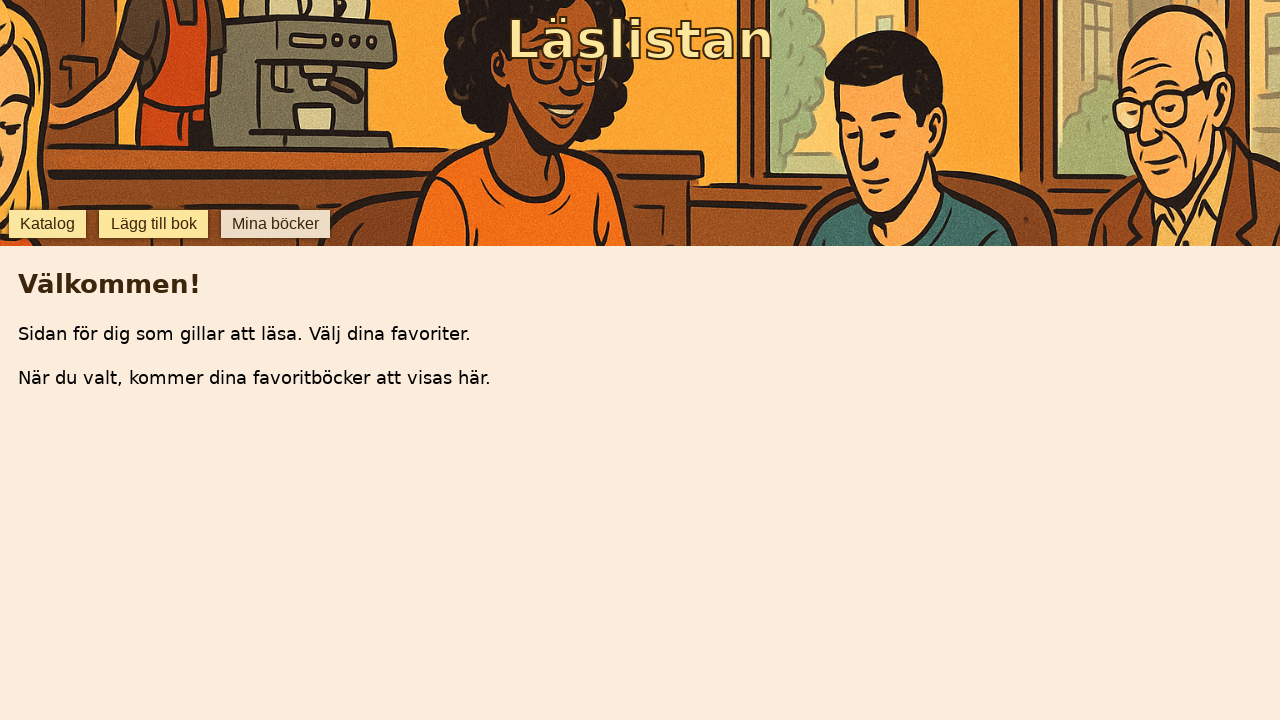

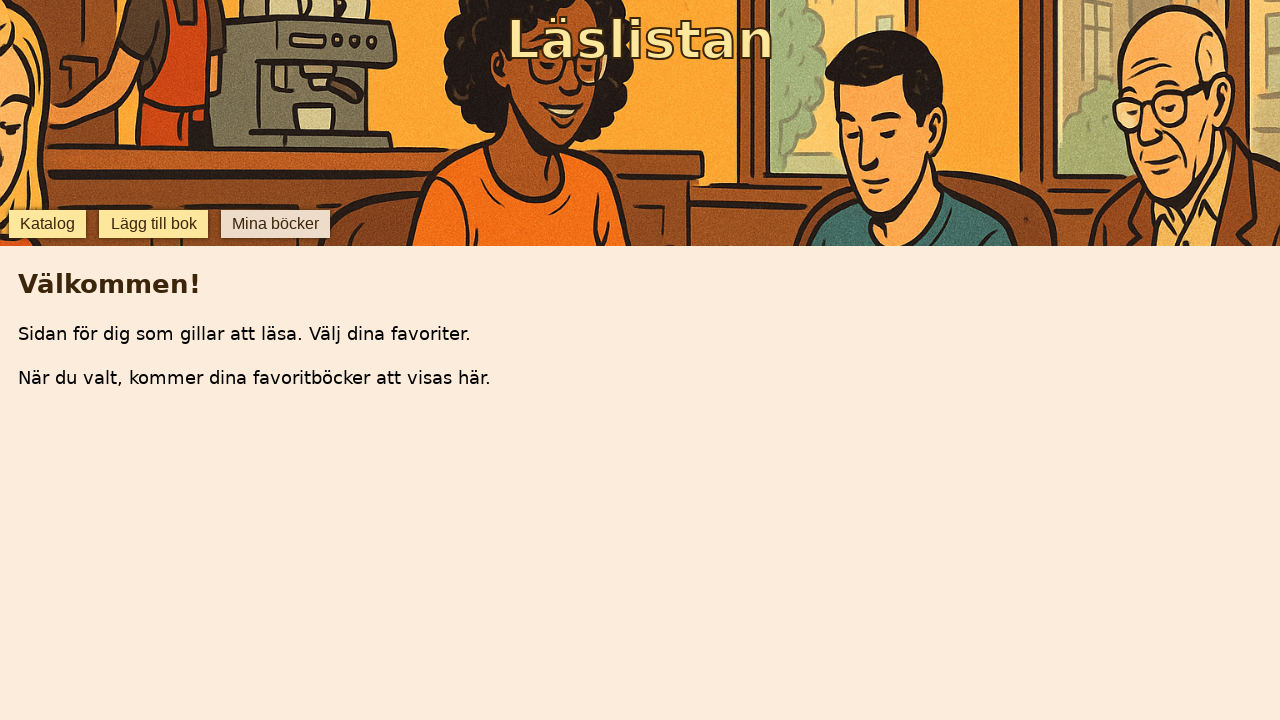